Tests a math challenge page by reading a value from the page, calculating a mathematical formula (log of absolute value of 12*sin(x)), filling in the answer, checking required checkboxes, and submitting the form.

Starting URL: https://suninjuly.github.io/math.html

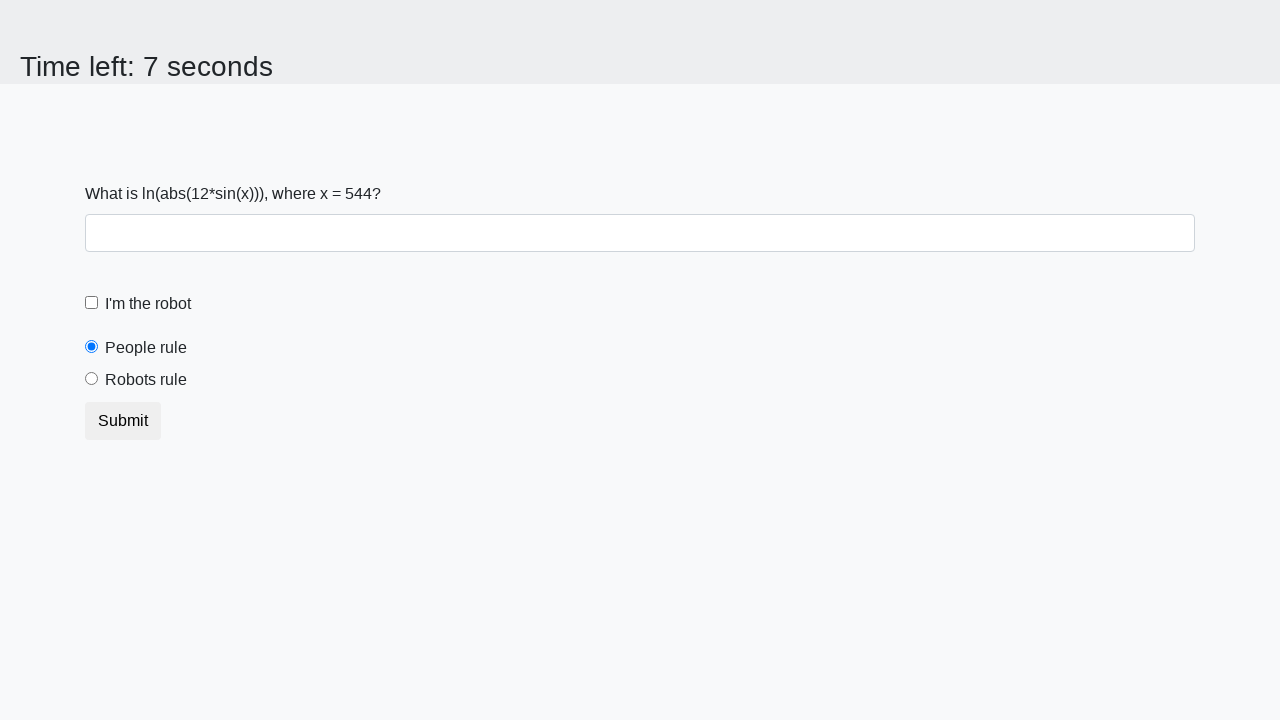

Read x value from page element span#input_value
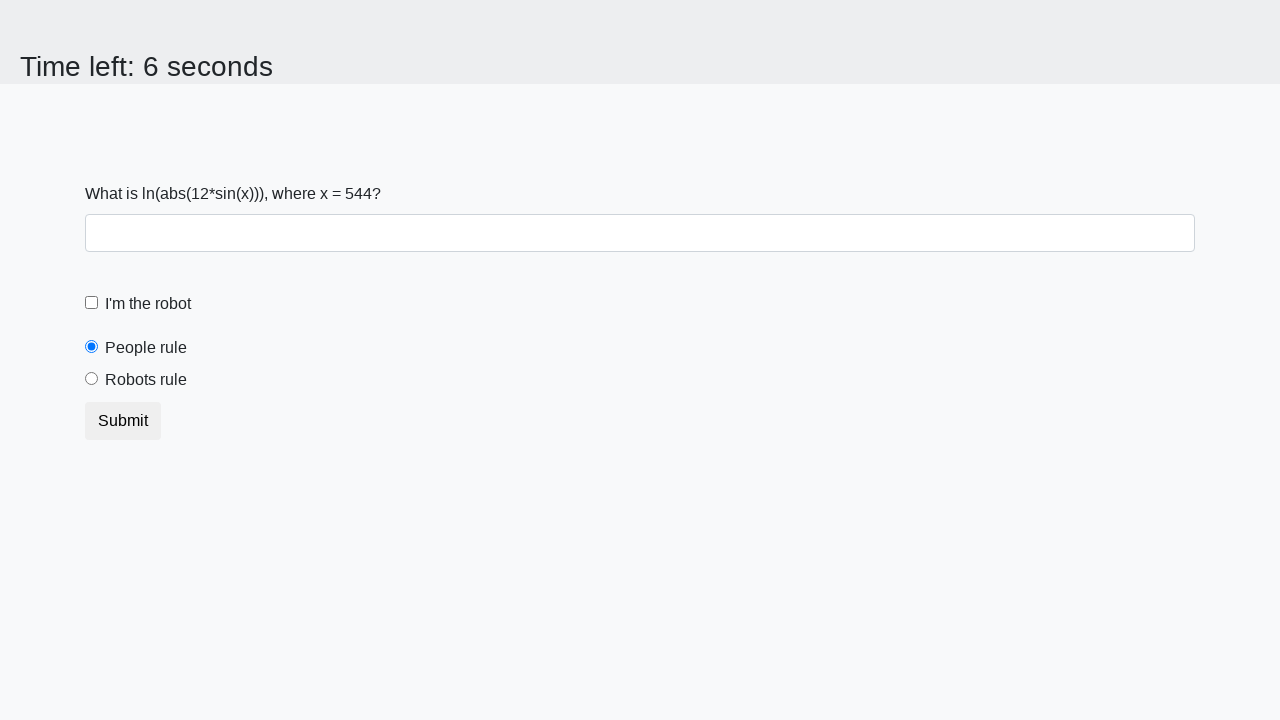

Calculated mathematical formula: log(abs(12*sin(544))) = 1.757880696262219
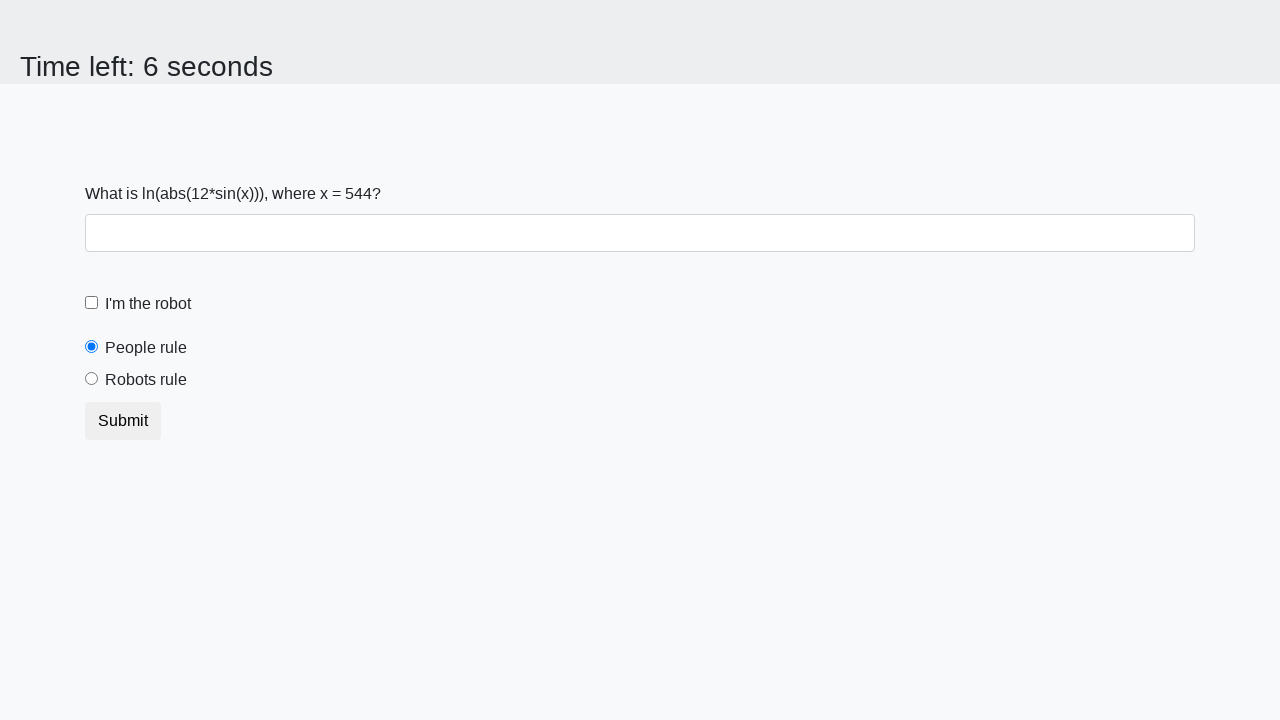

Filled answer field with calculated value: 1.757880696262219 on input#answer
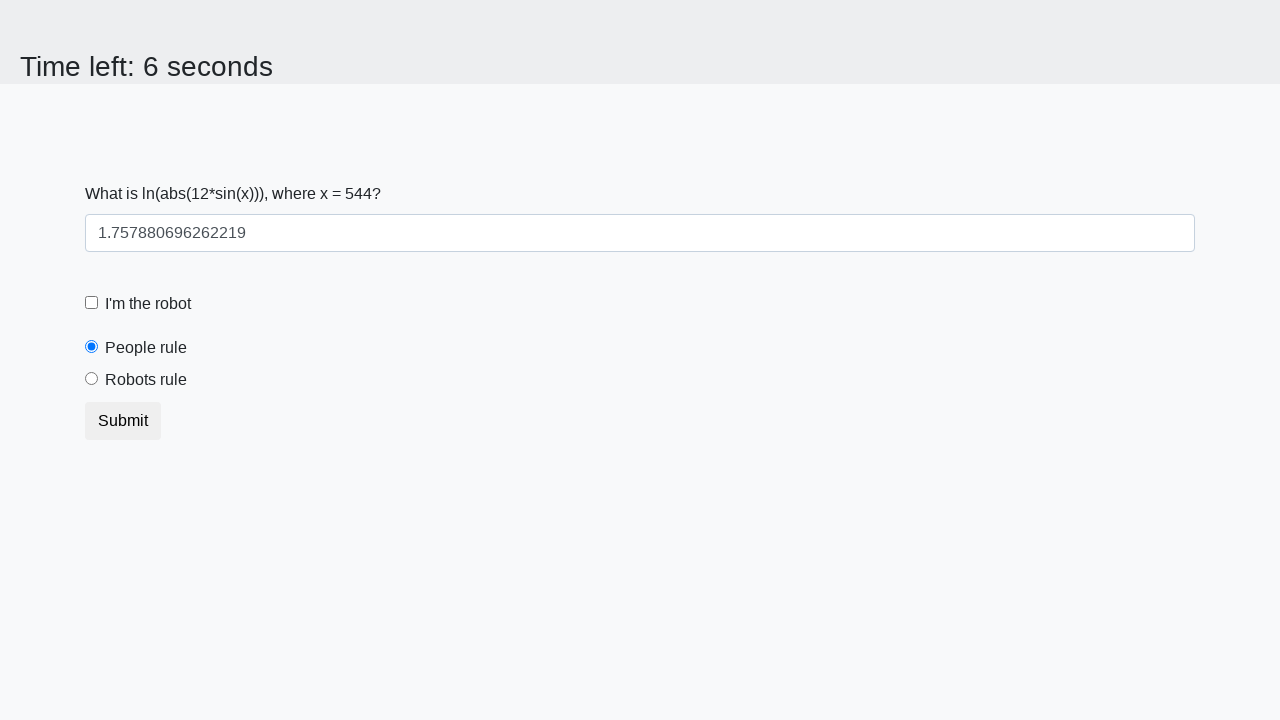

Clicked robot checkbox (input#robotCheckbox) at (92, 303) on input#robotCheckbox
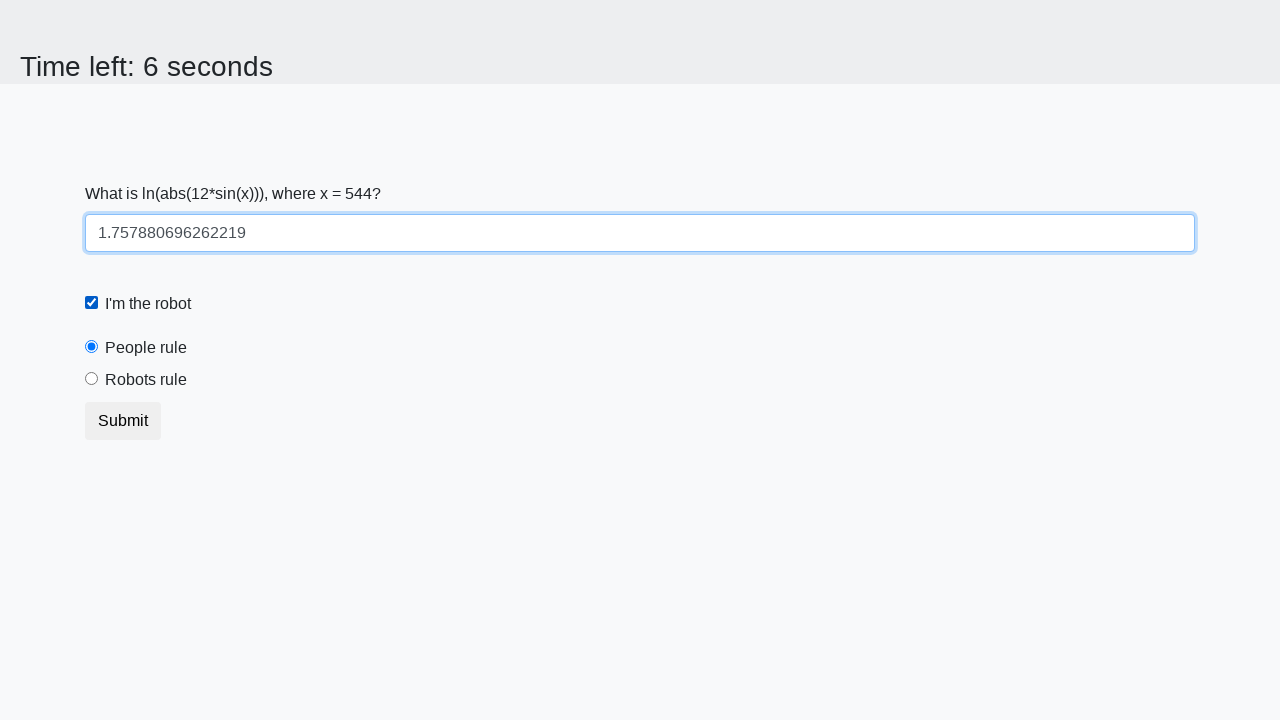

Clicked robots rule radio button (input#robotsRule) at (92, 379) on input#robotsRule
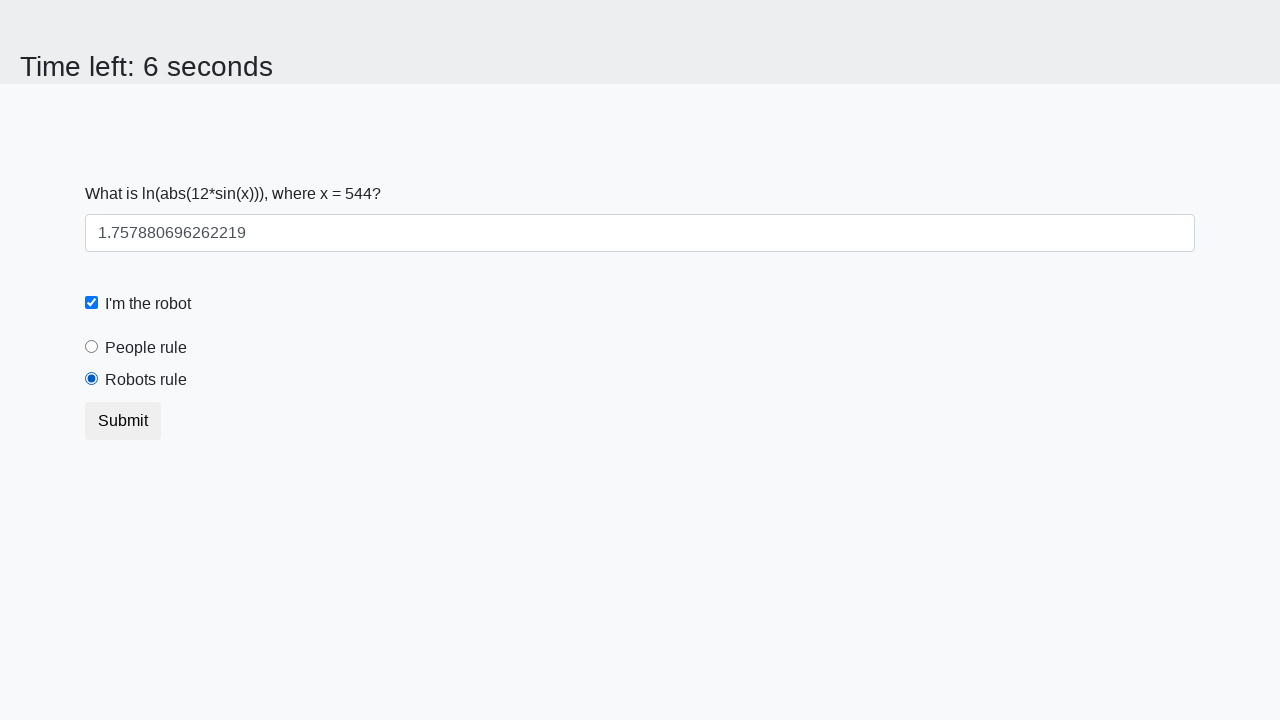

Clicked submit button (button.btn) at (123, 421) on button.btn
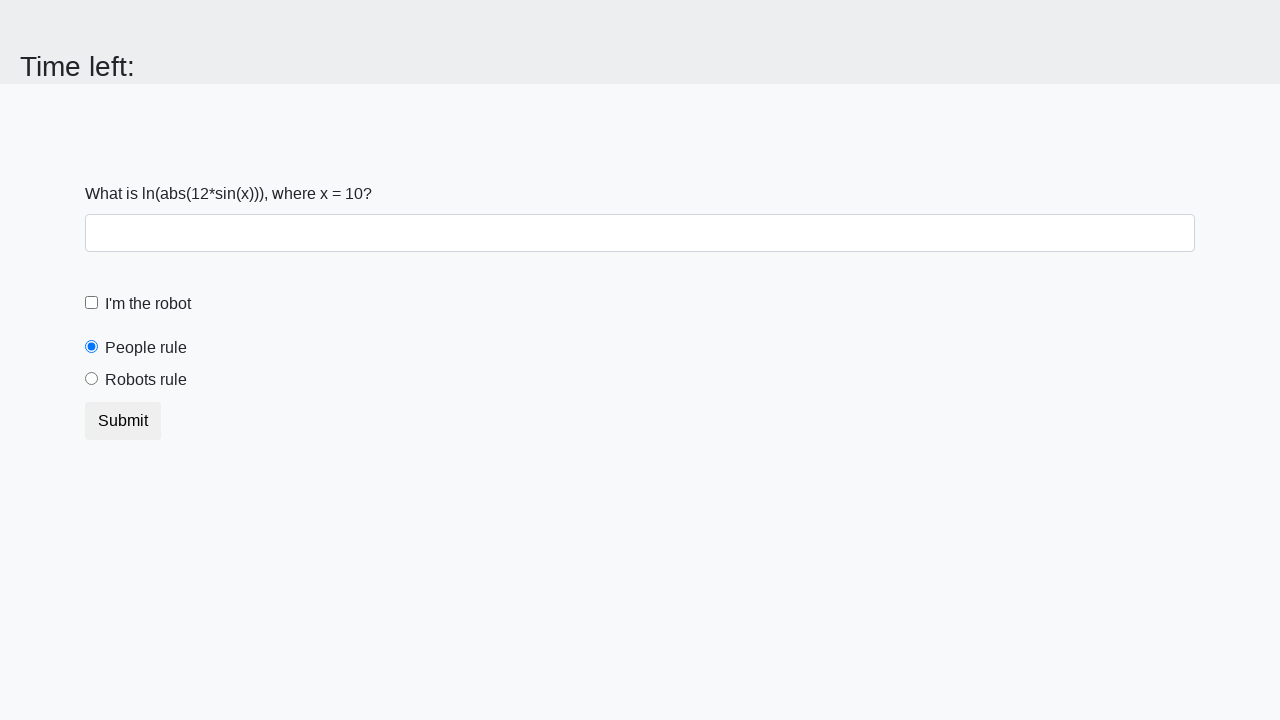

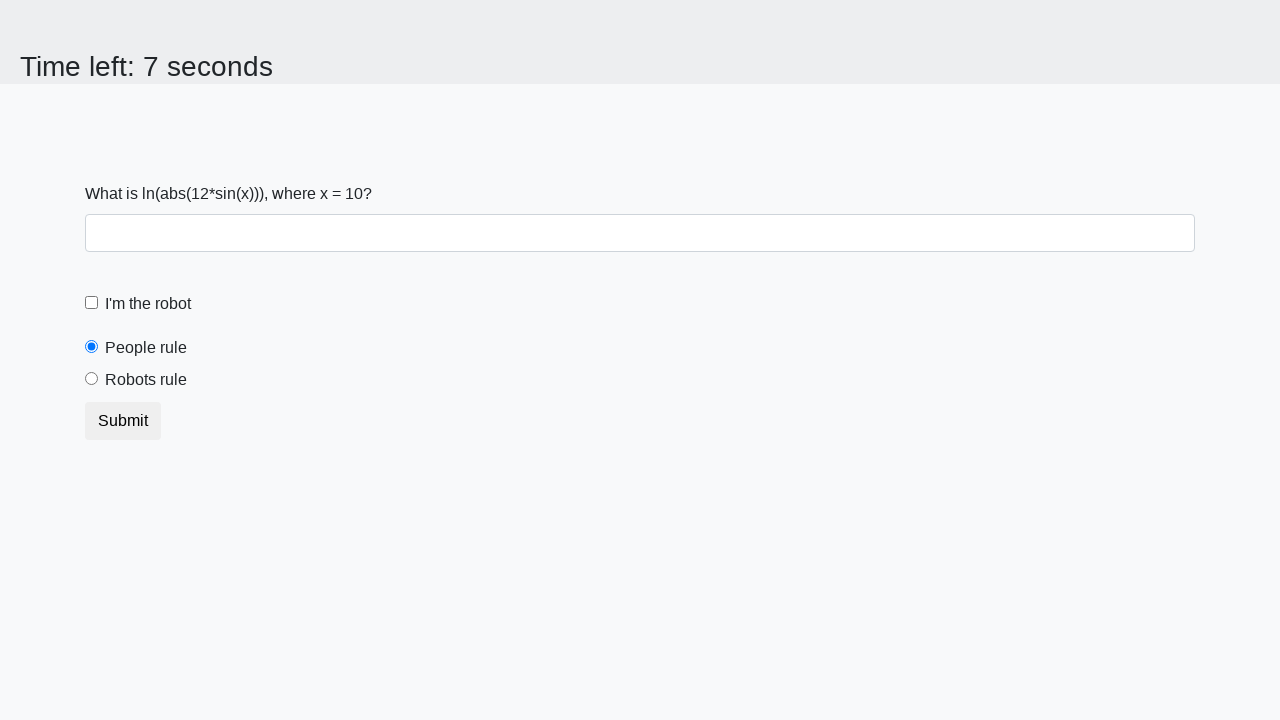